Tests JavaScript prompt popup handling by clicking a button to trigger a prompt, entering text into the prompt, and accepting it.

Starting URL: http://www.tizag.com/javascriptT/javascriptprompt.php

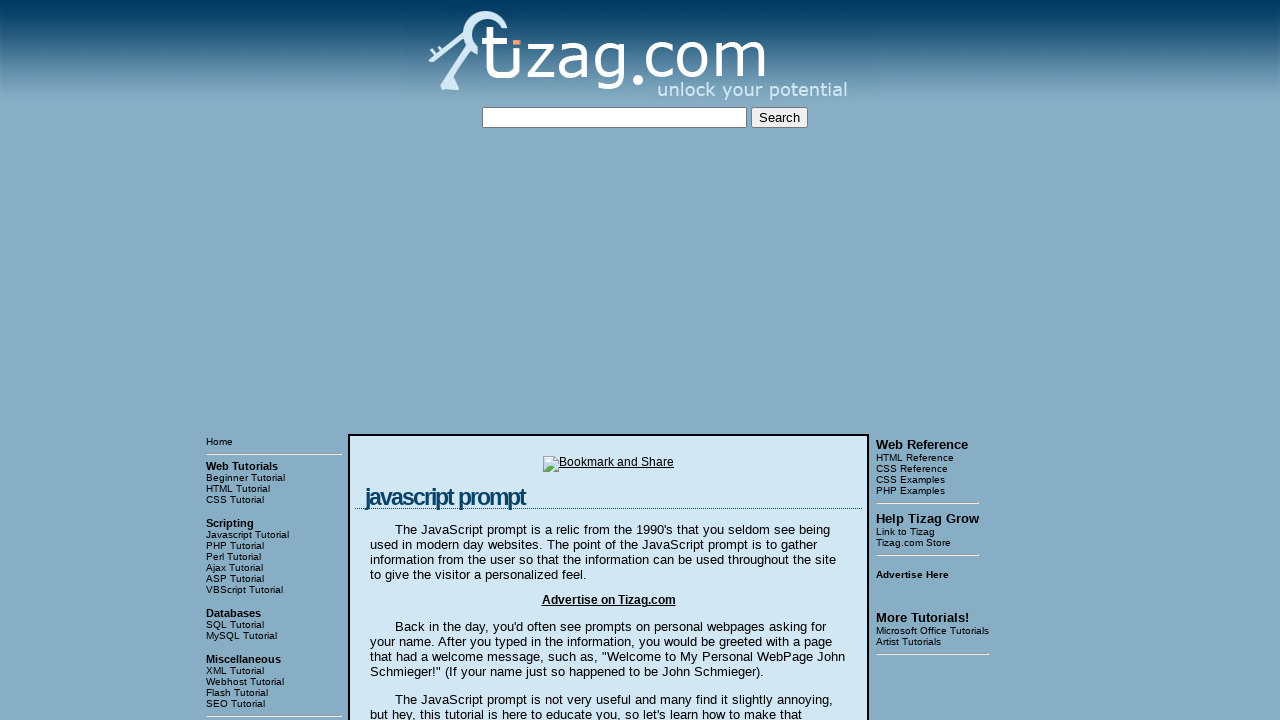

Clicked the 'Say my name!' button to trigger the prompt popup at (419, 361) on input[value='Say my name!']
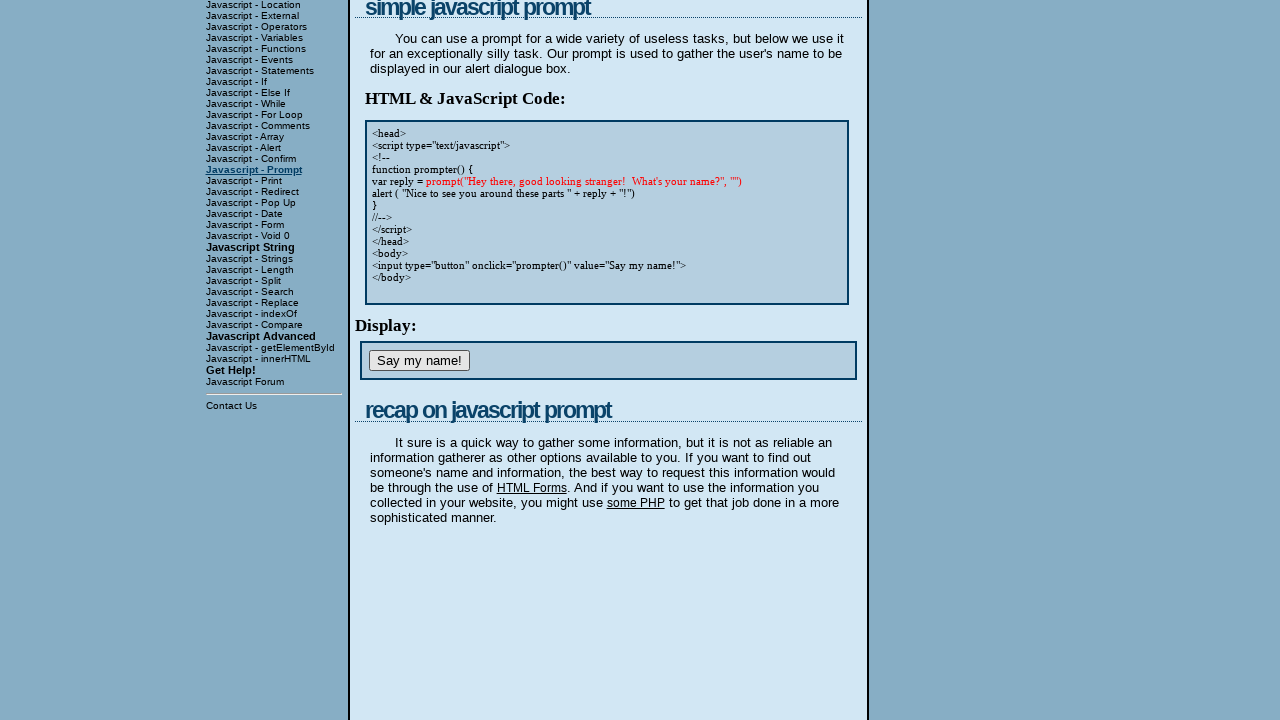

Set up dialog handler to accept prompt with 'Marcus'
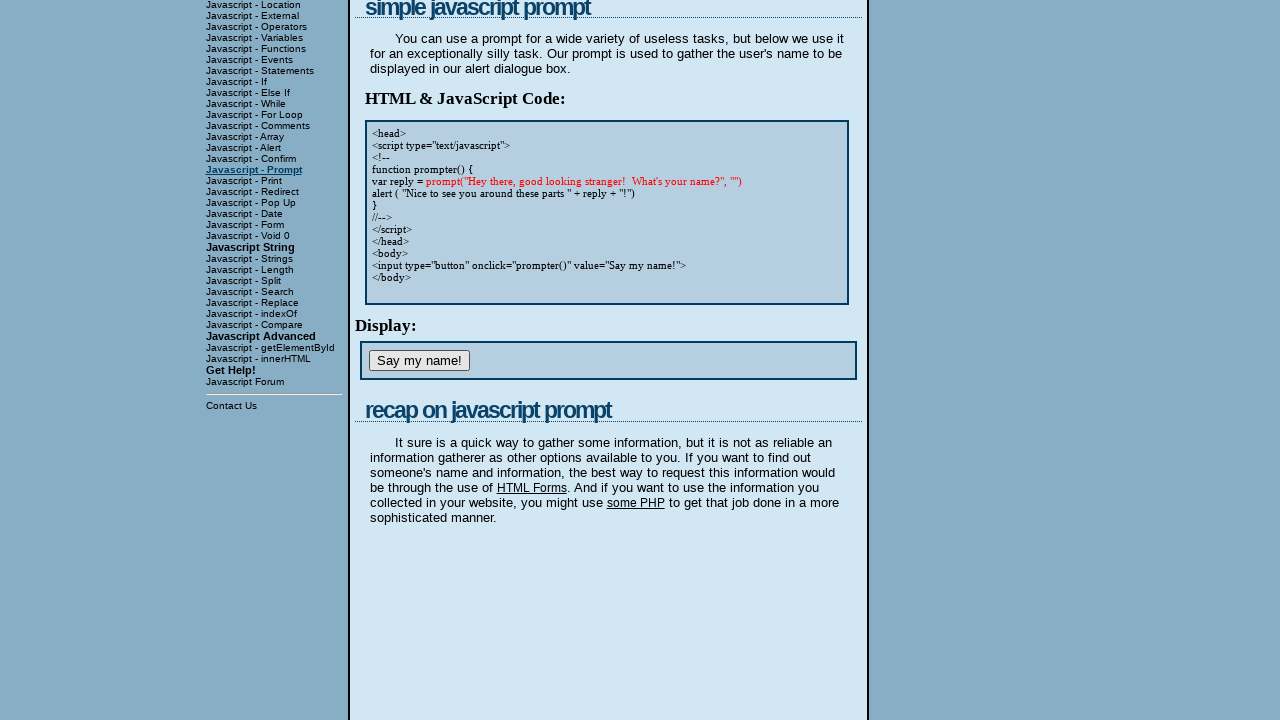

Re-clicked the 'Say my name!' button to trigger prompt with handler ready at (419, 361) on input[value='Say my name!']
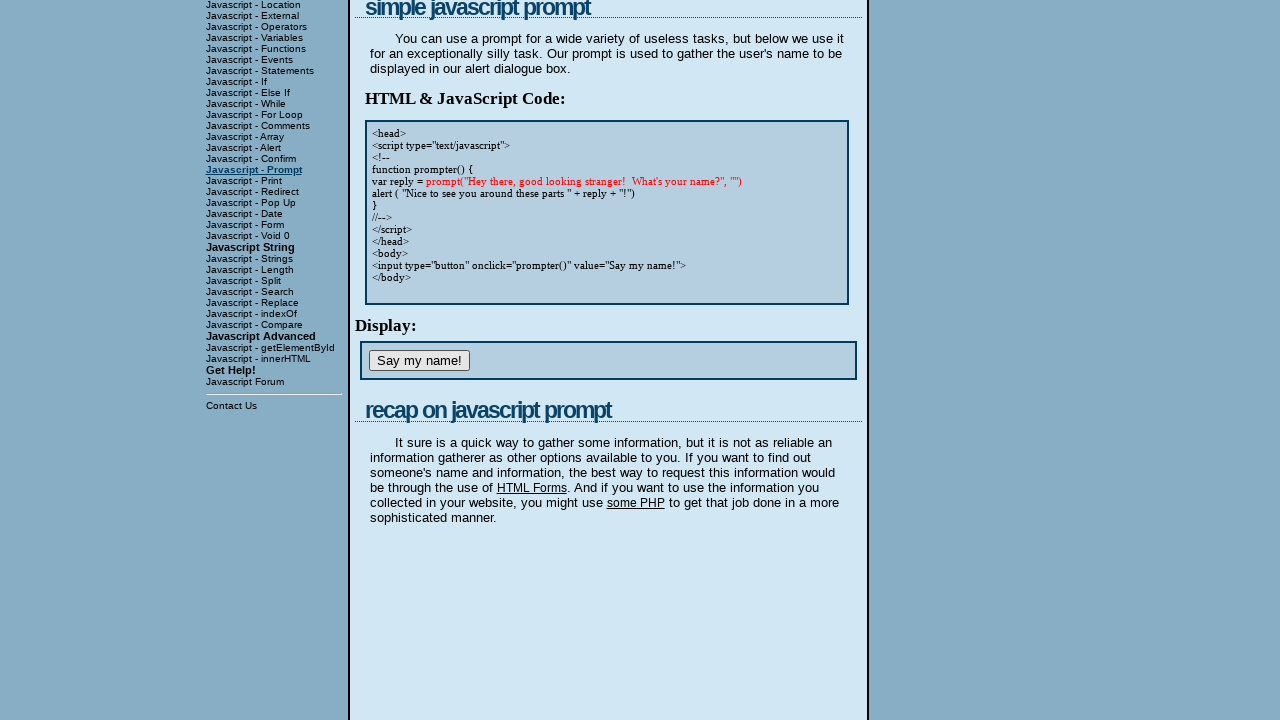

Waited 1 second for page content to update after accepting prompt
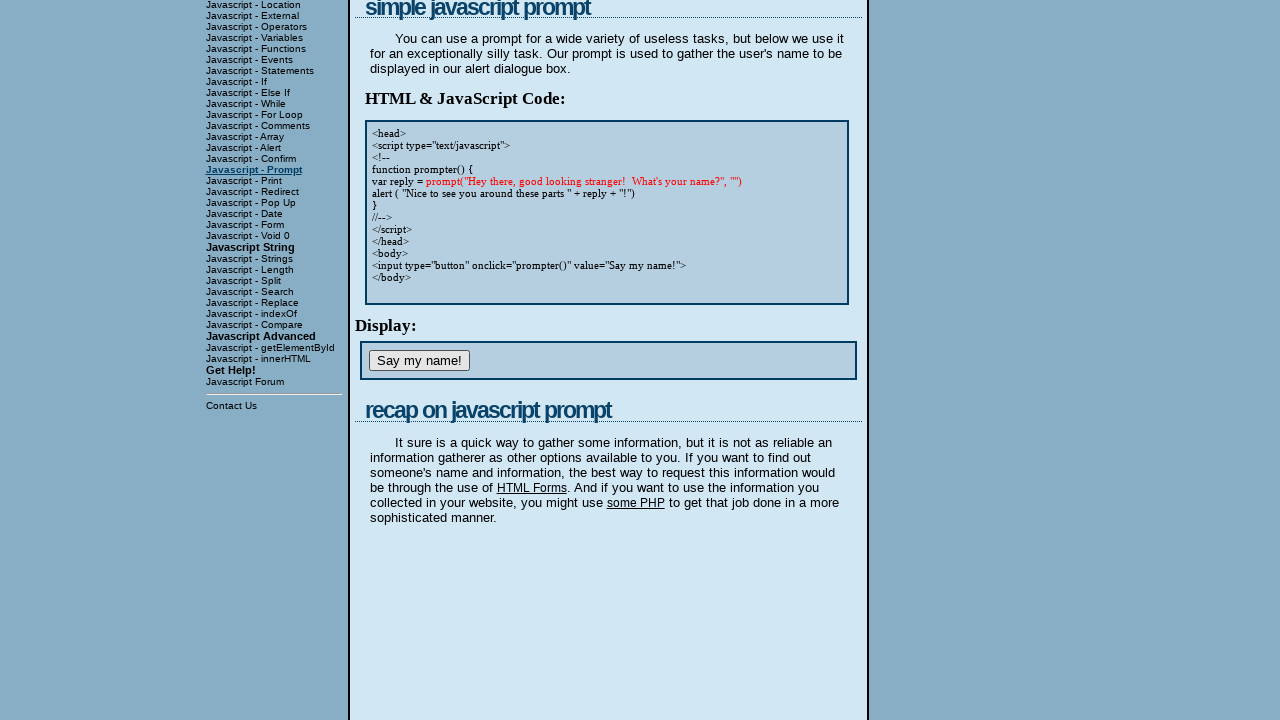

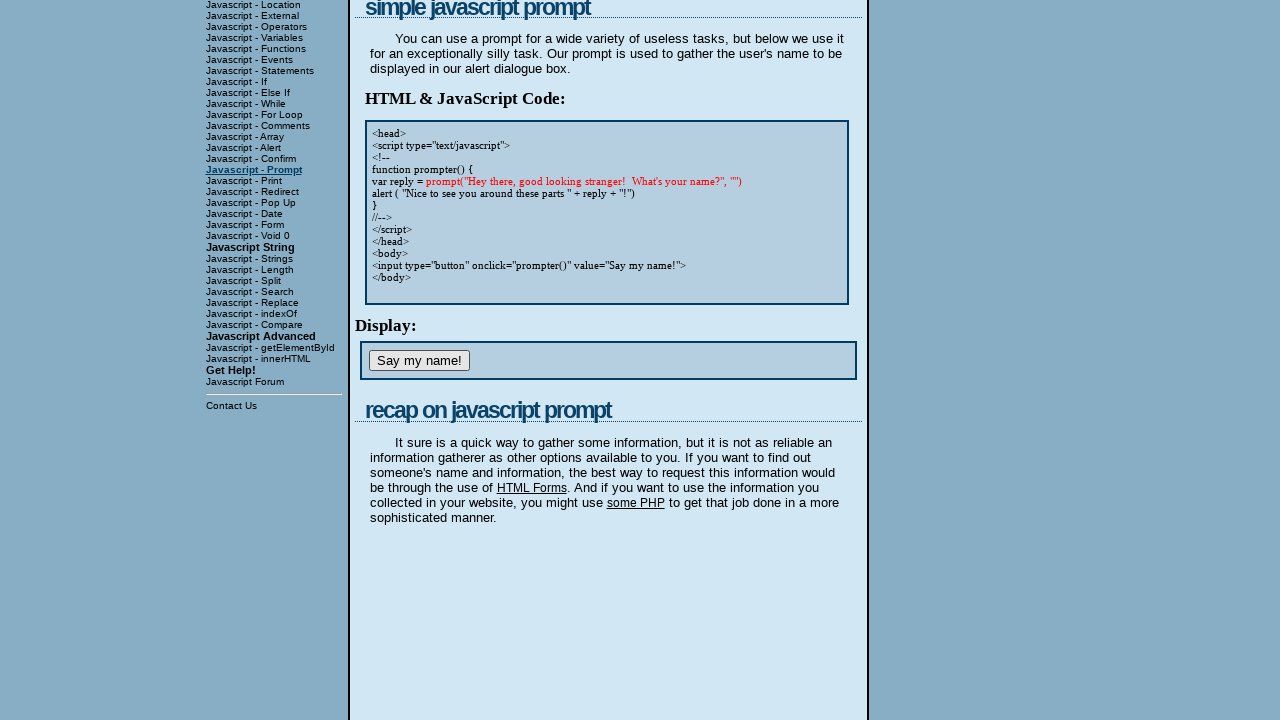